Tests that there are 5 elements with class "test" on the page and verifies the second button's value is "This is also a button"

Starting URL: https://kristinek.github.io/site/examples/locators

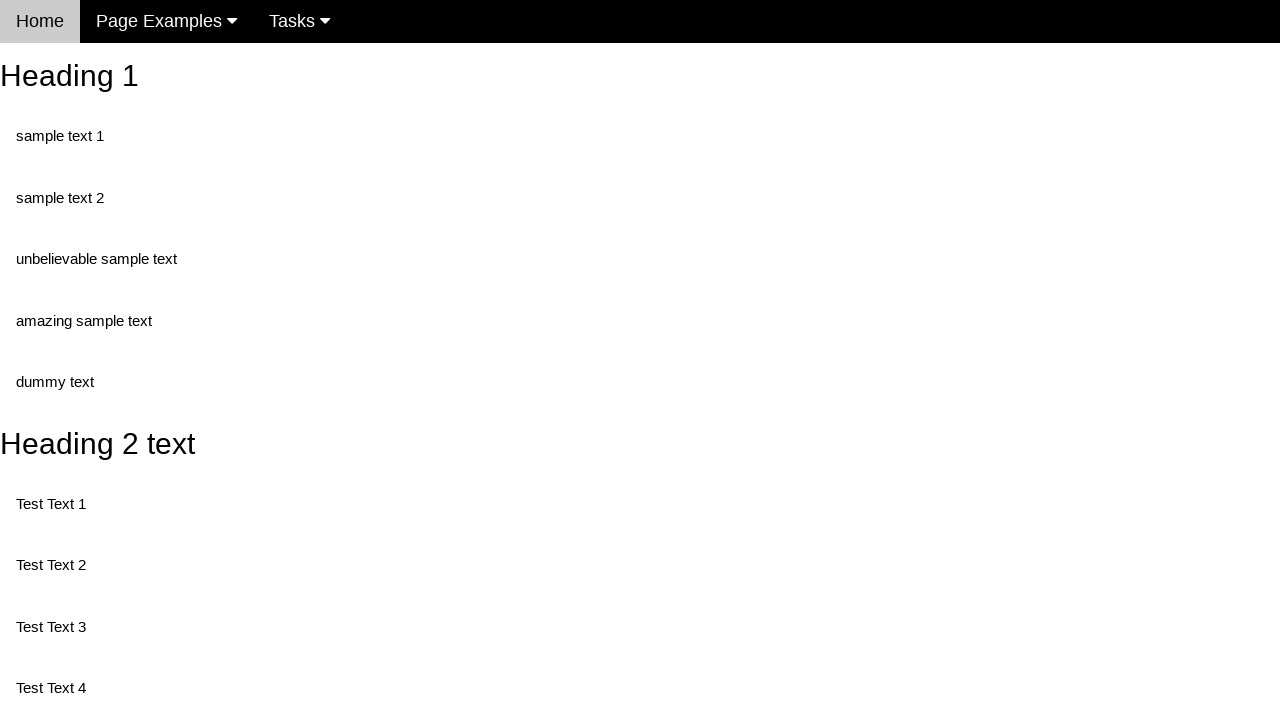

Navigated to locators example page
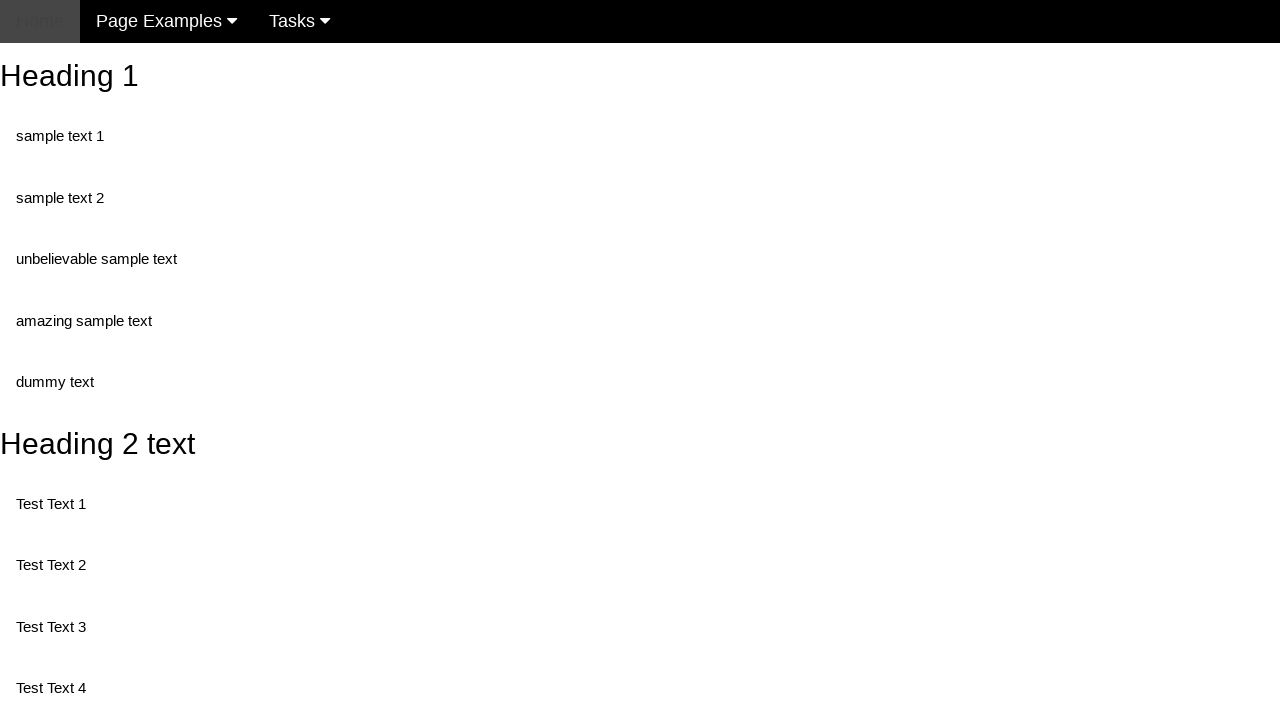

Located all elements with class 'test'
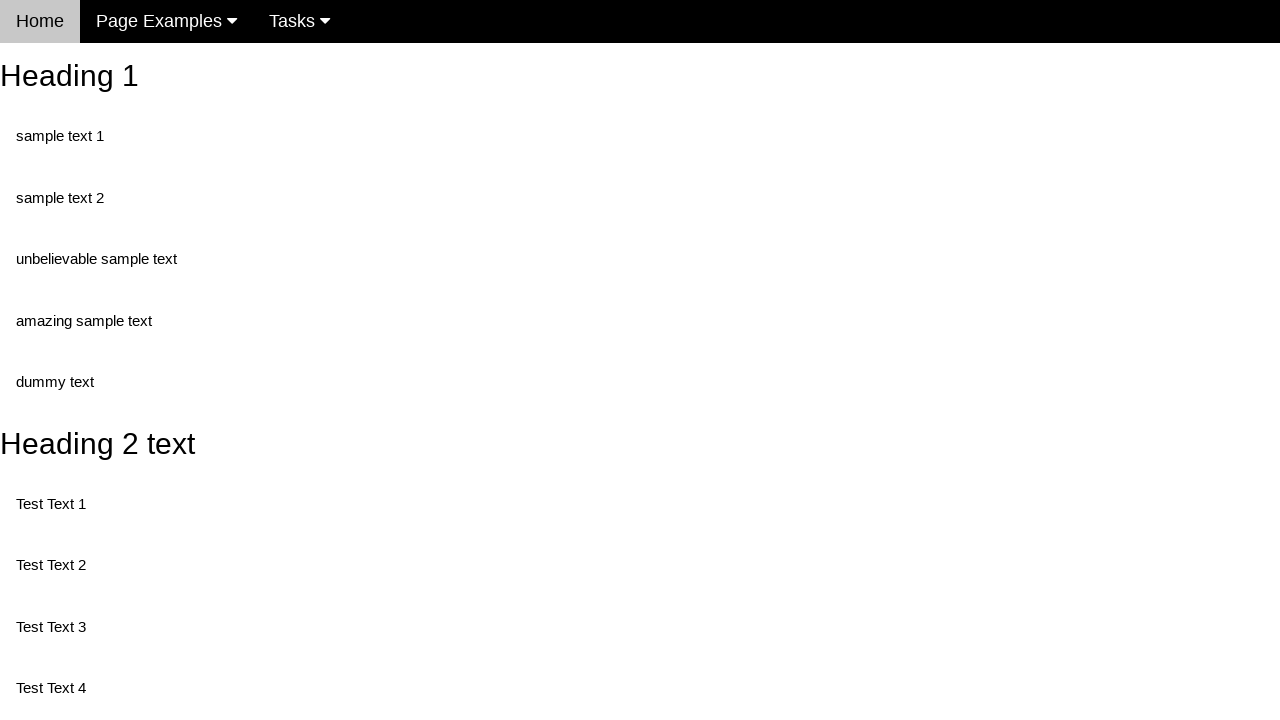

Verified that there are exactly 5 elements with class 'test'
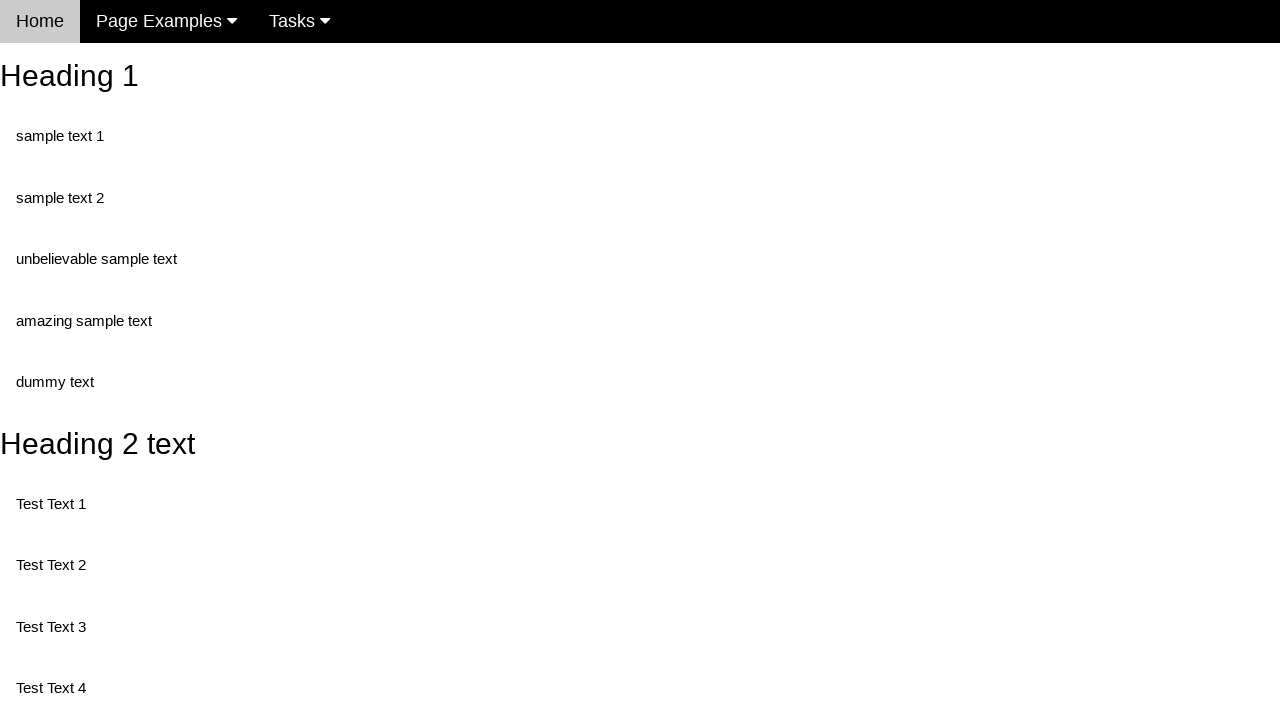

Retrieved value attribute of second button (randomButton2)
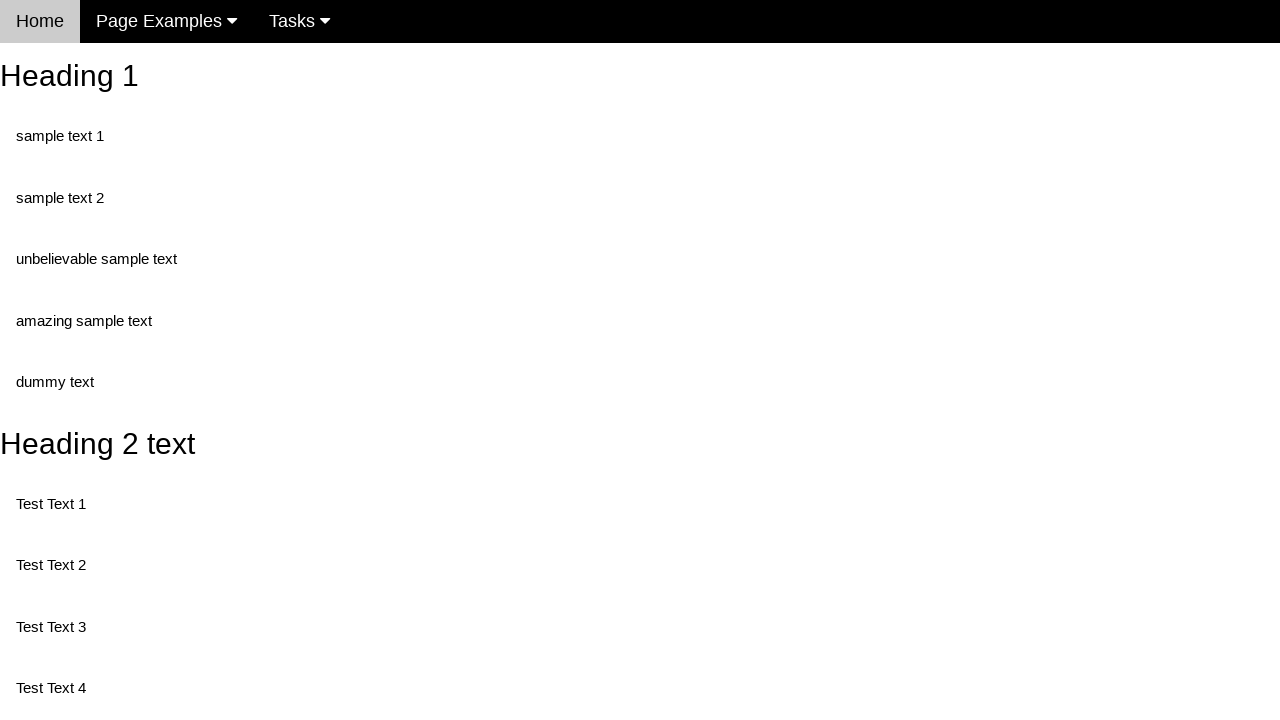

Verified that second button's value is 'This is also a button'
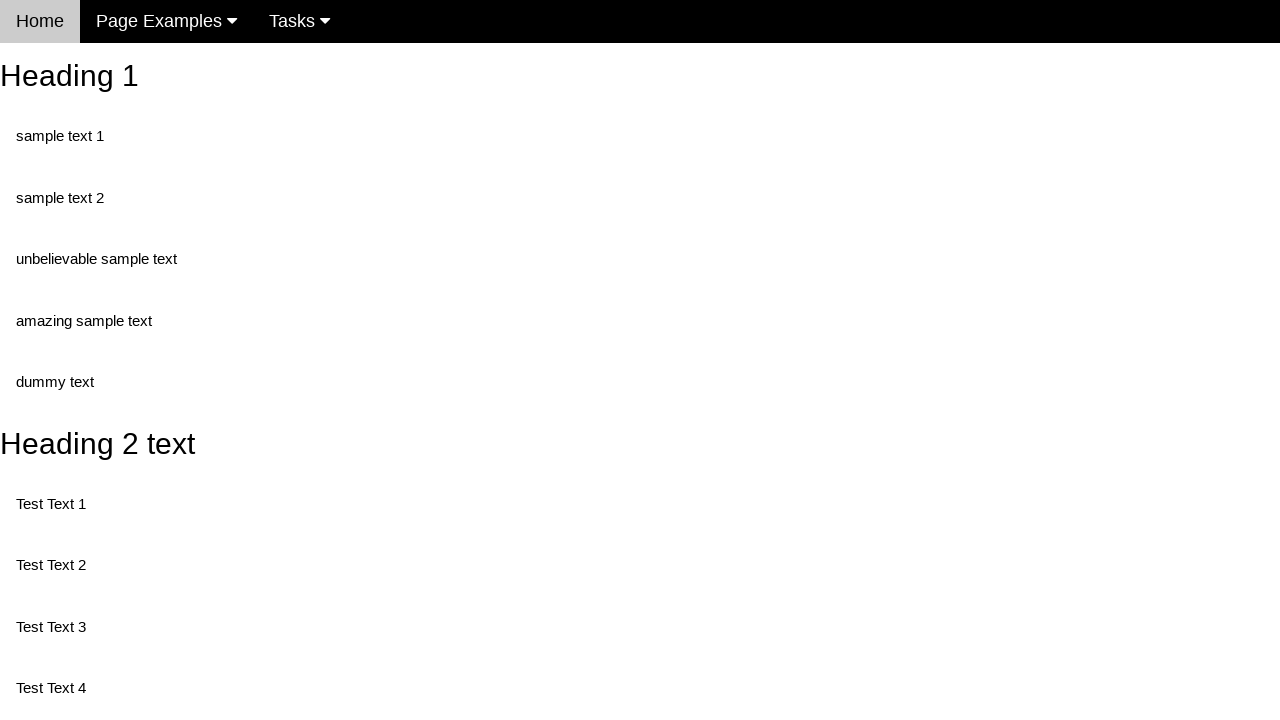

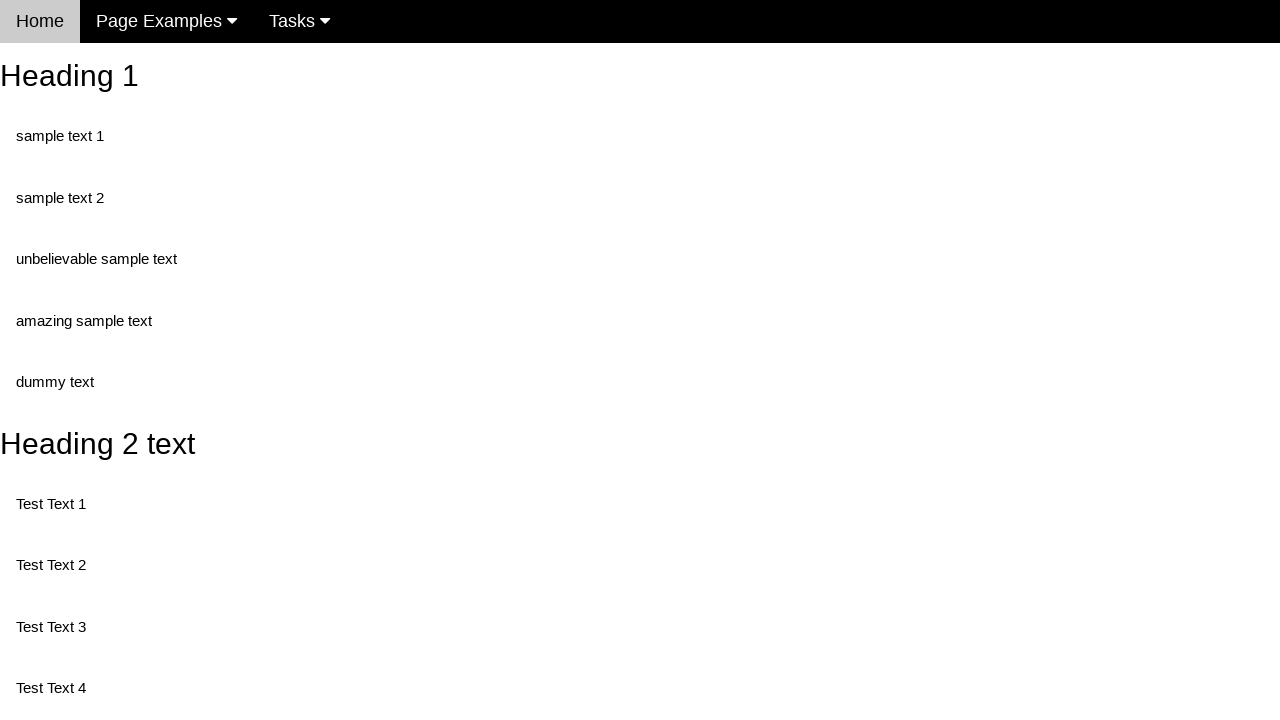